Tests scrolling functionality on a page and within a table element, then validates the sum of values in the fourth column of a table matches the displayed total

Starting URL: https://rahulshettyacademy.com/AutomationPractice/

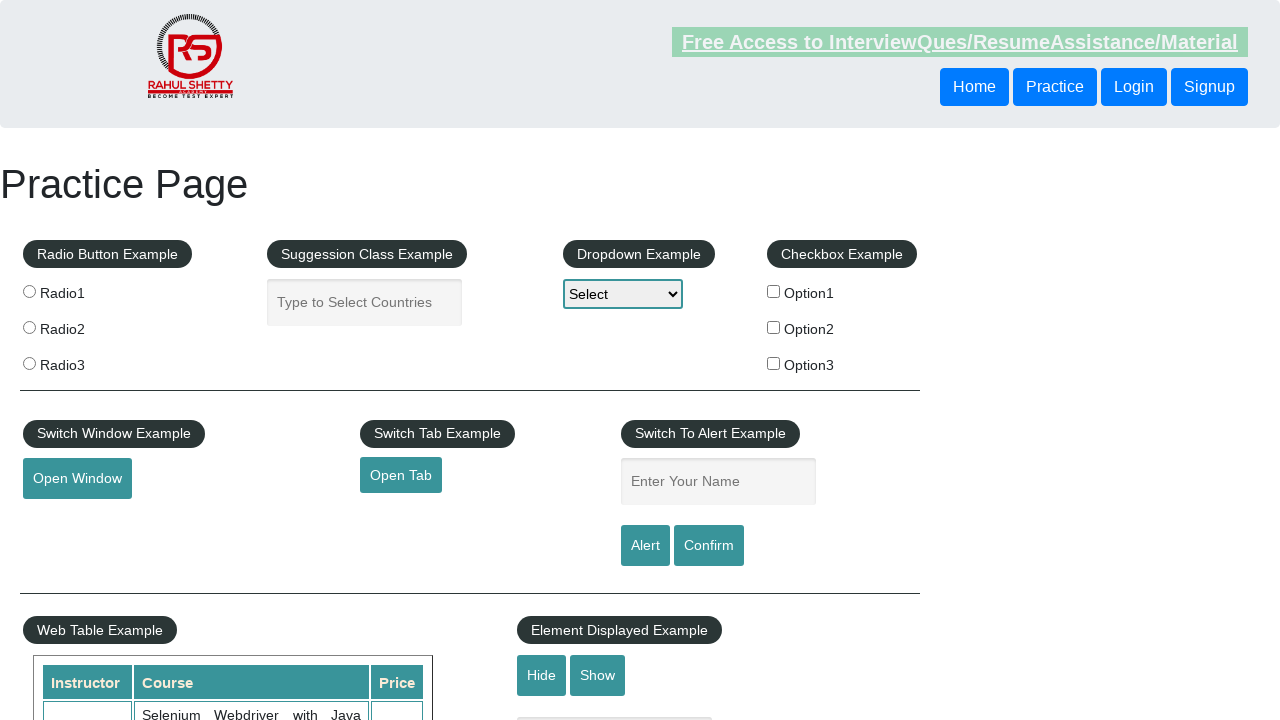

Scrolled down main page by 500 pixels
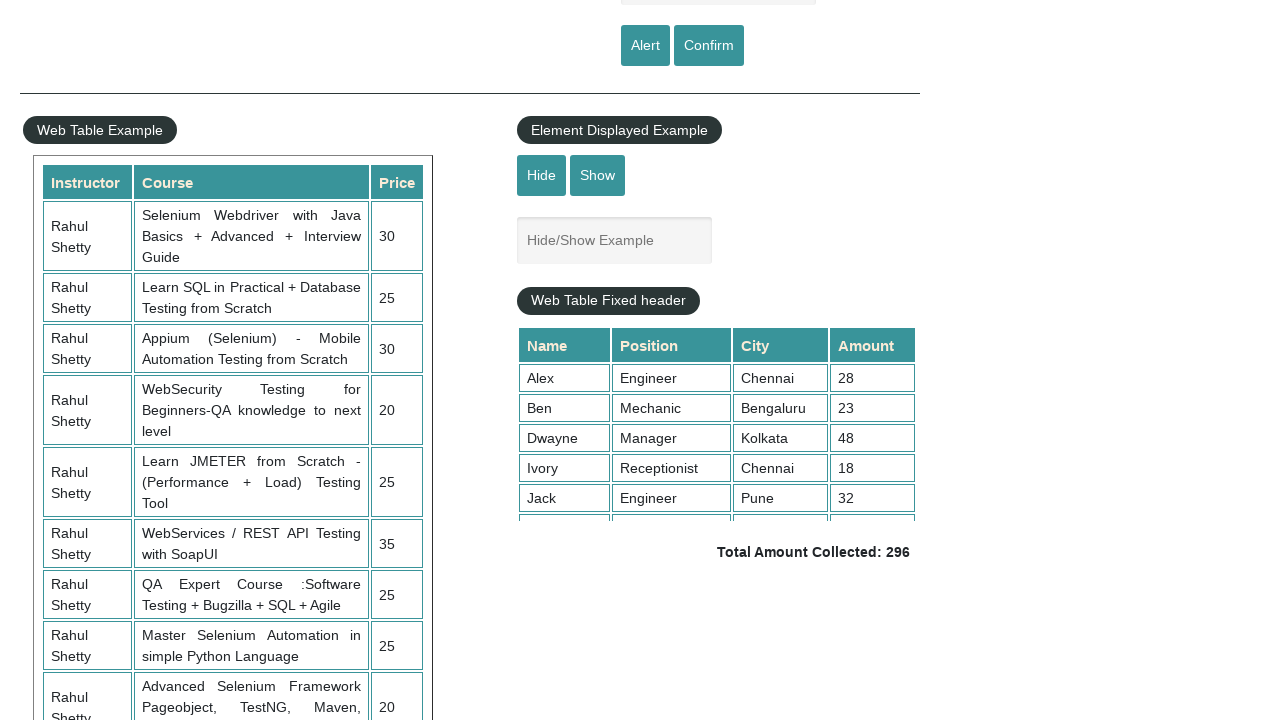

Scrolled within the fixed header table by 500 pixels
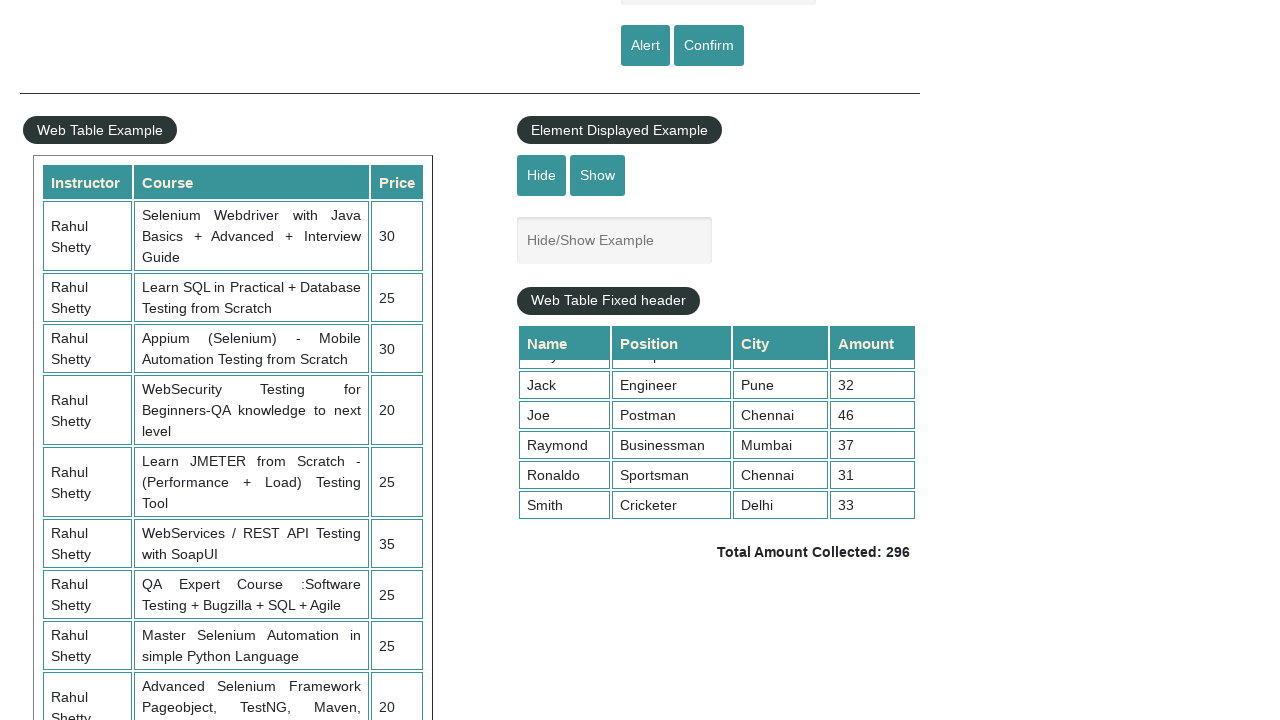

Table fully loaded
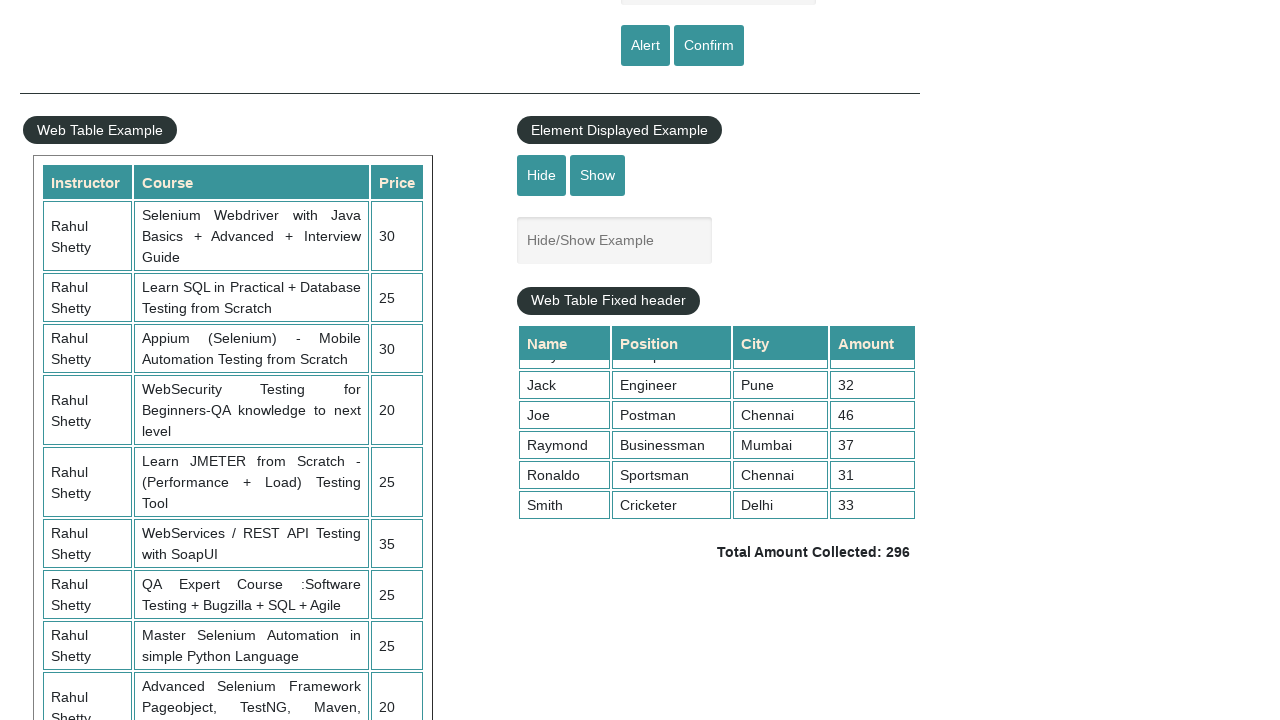

Retrieved all table cells
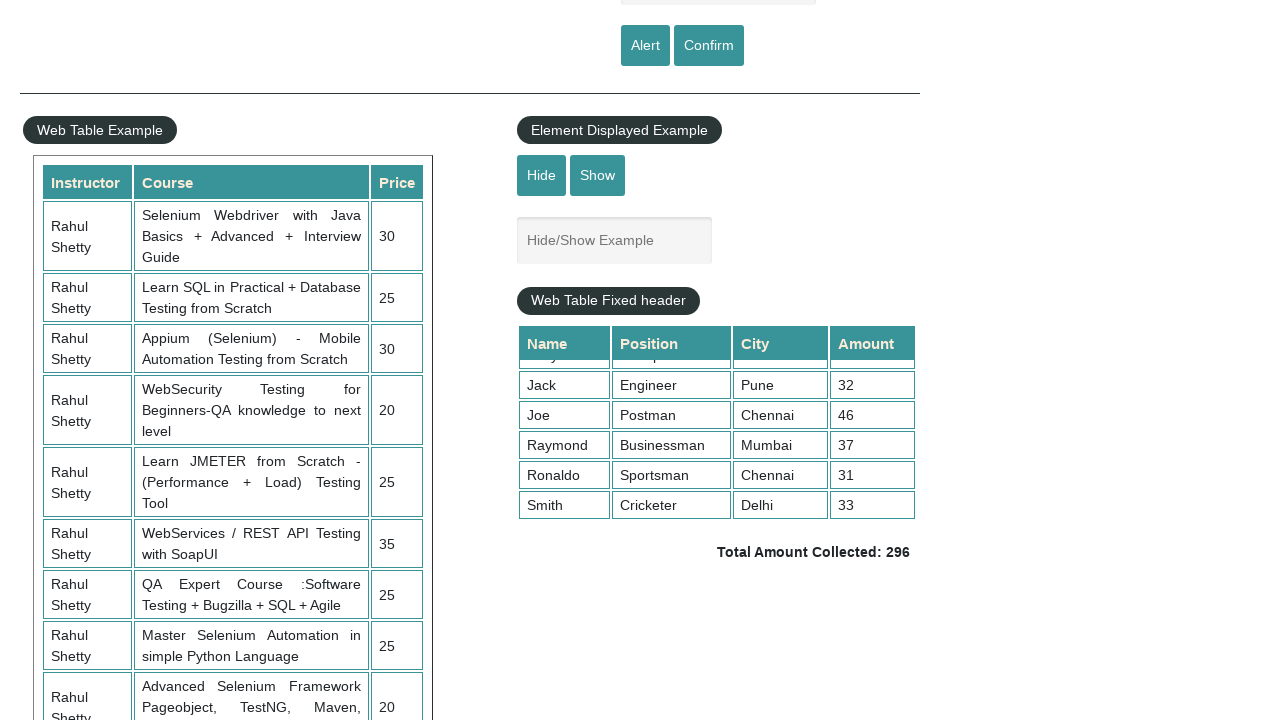

Calculated sum of fourth column values: 296
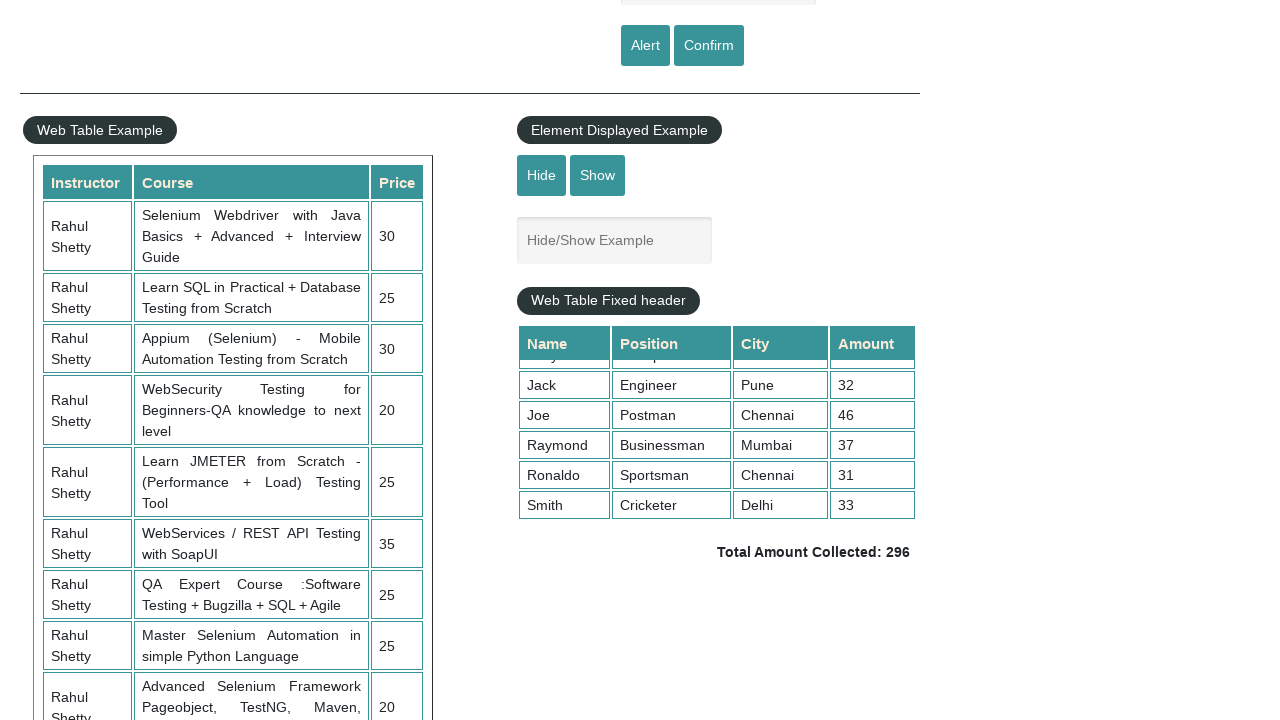

Retrieved displayed total amount text
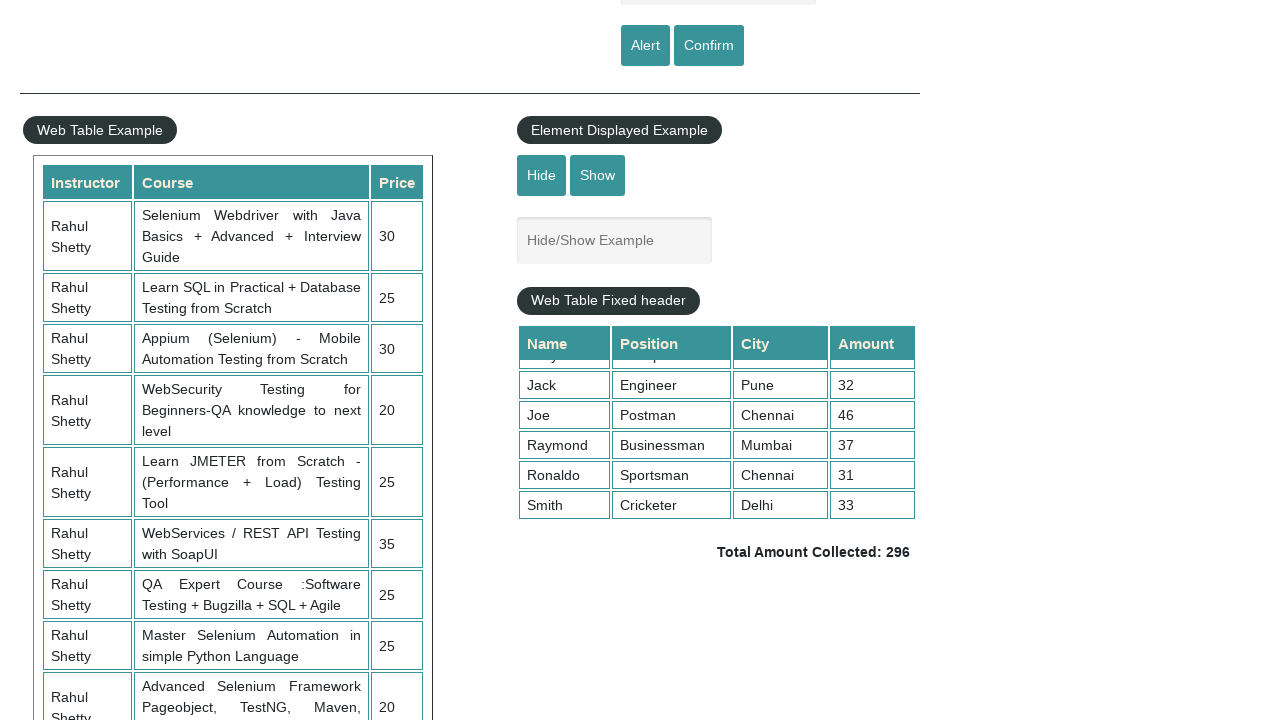

Parsed displayed total amount: 296
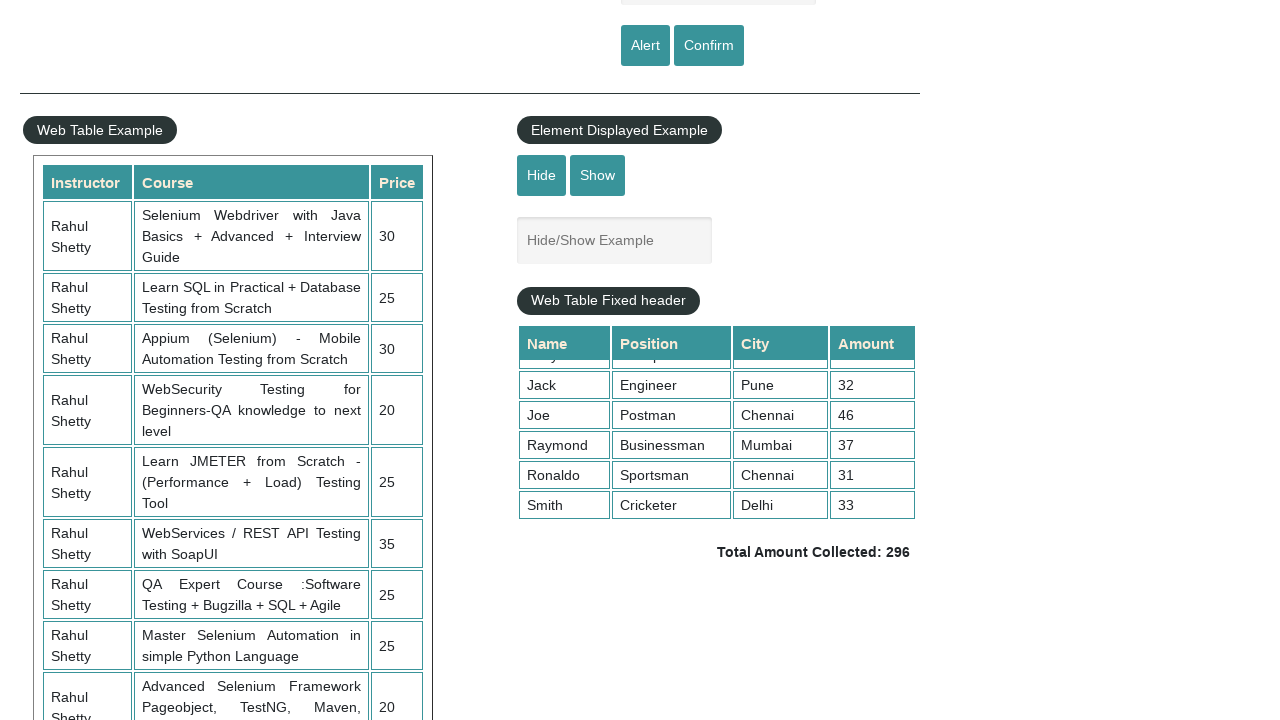

Verified calculated sum (296) matches displayed total (296)
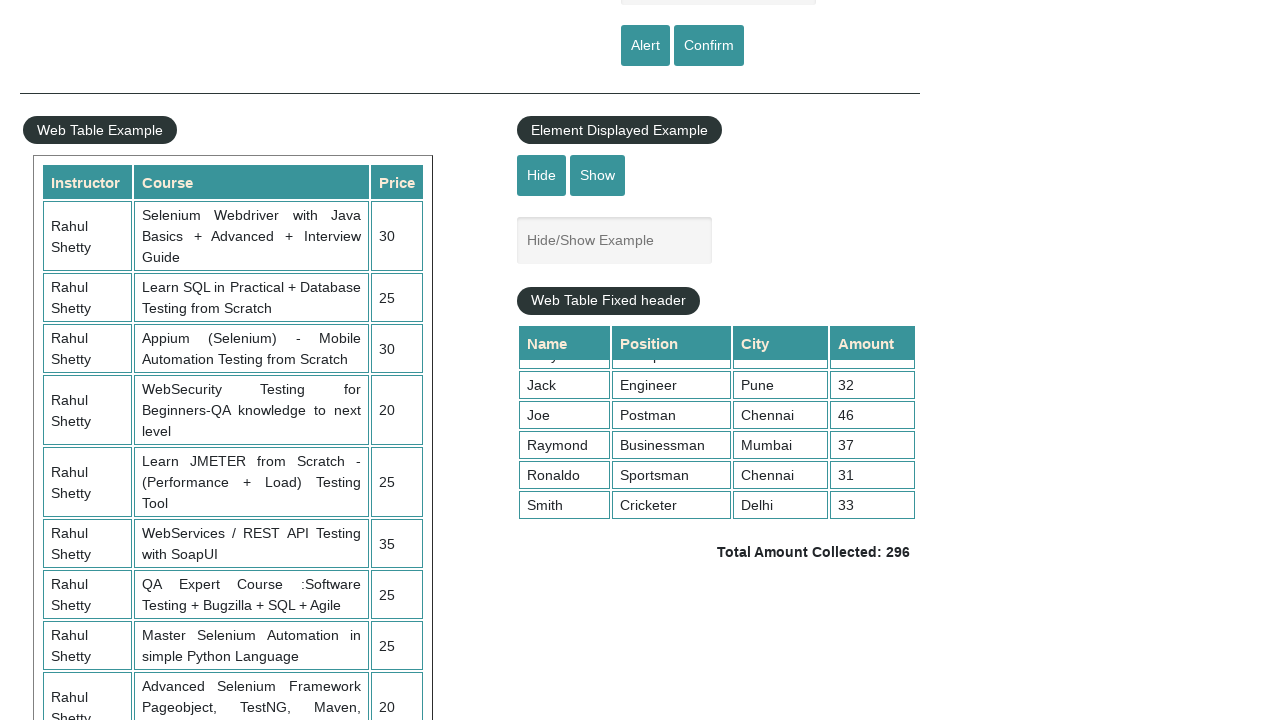

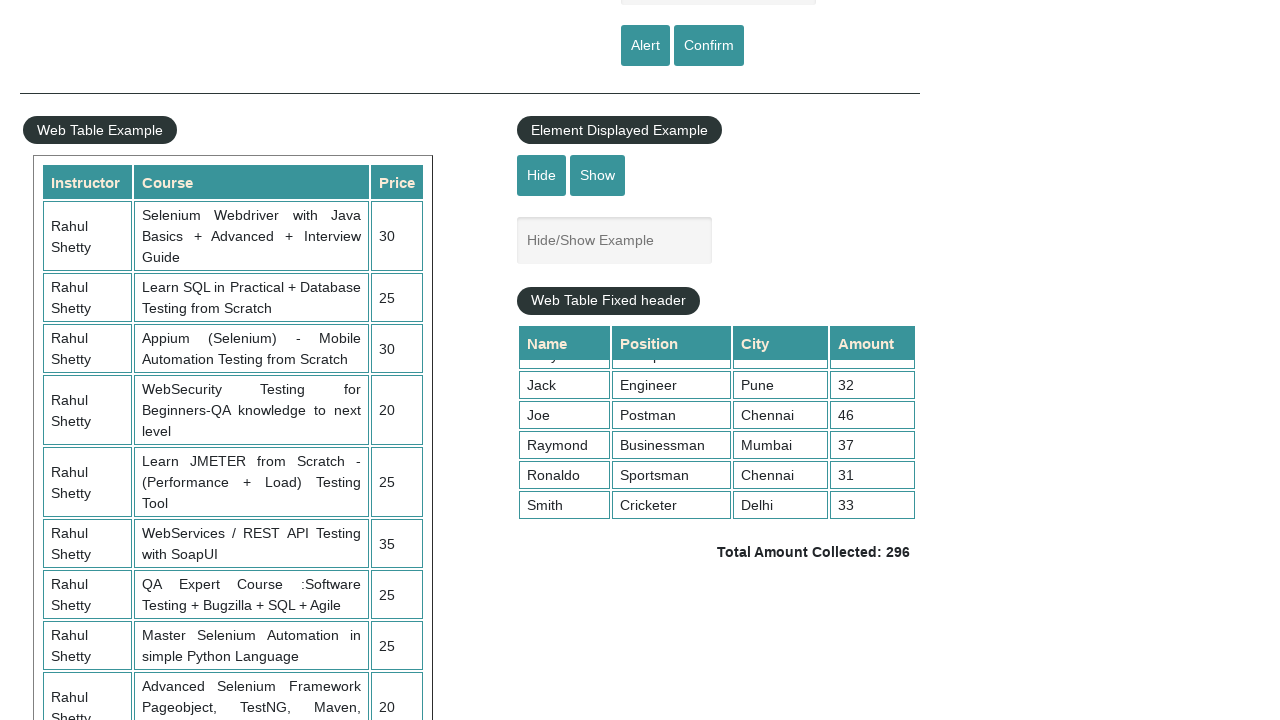